Tests a data types form by filling in all personal information fields (first name, last name, address, email, phone, city, country, job position, company) and submitting the form, then verifying the validation styling of filled and unfilled fields.

Starting URL: https://bonigarcia.dev/selenium-webdriver-java/data-types.html

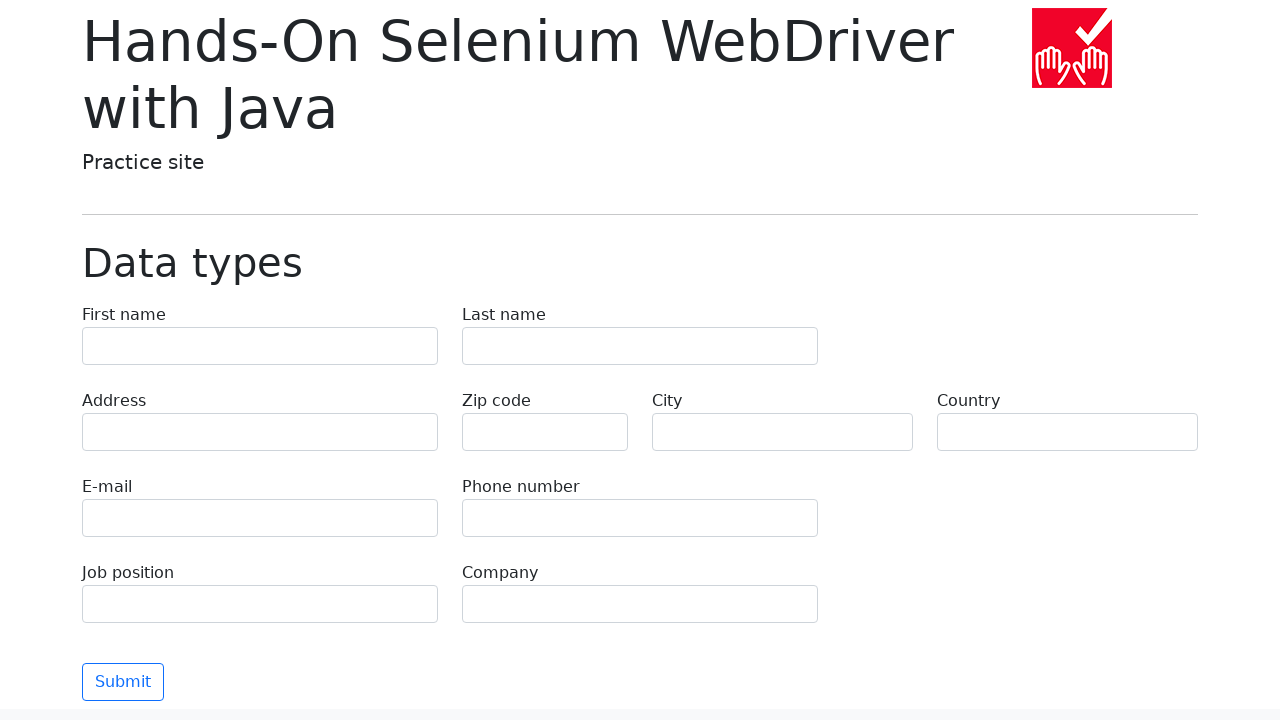

Filled first name field with 'Иван' on [name="first-name"]
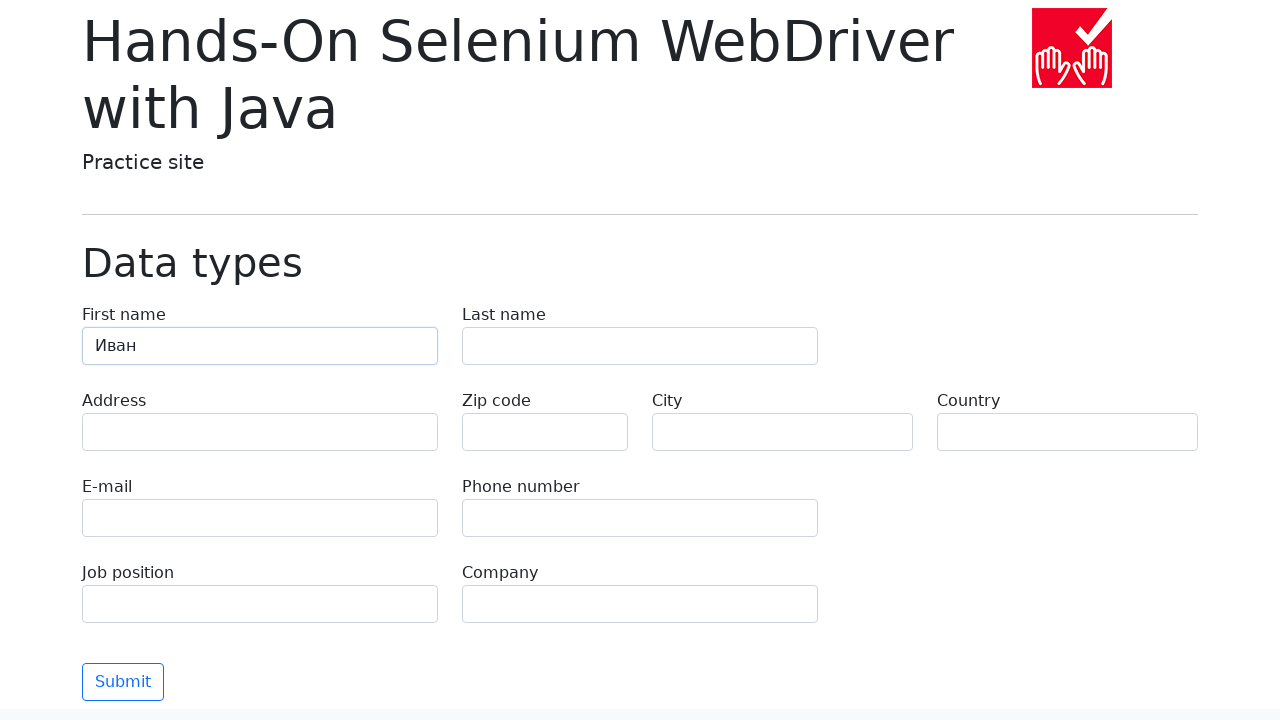

Filled last name field with 'Петров' on [name="last-name"]
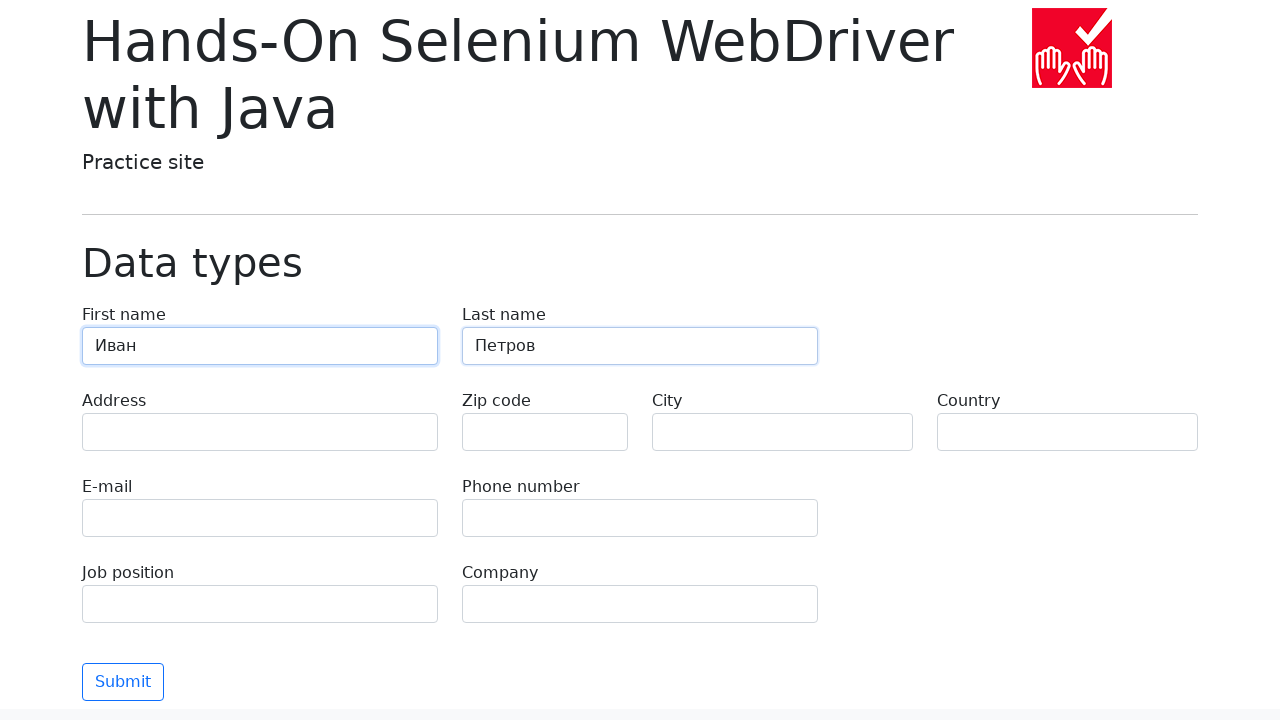

Filled address field with 'Ленина, 55-3' on [name="address"]
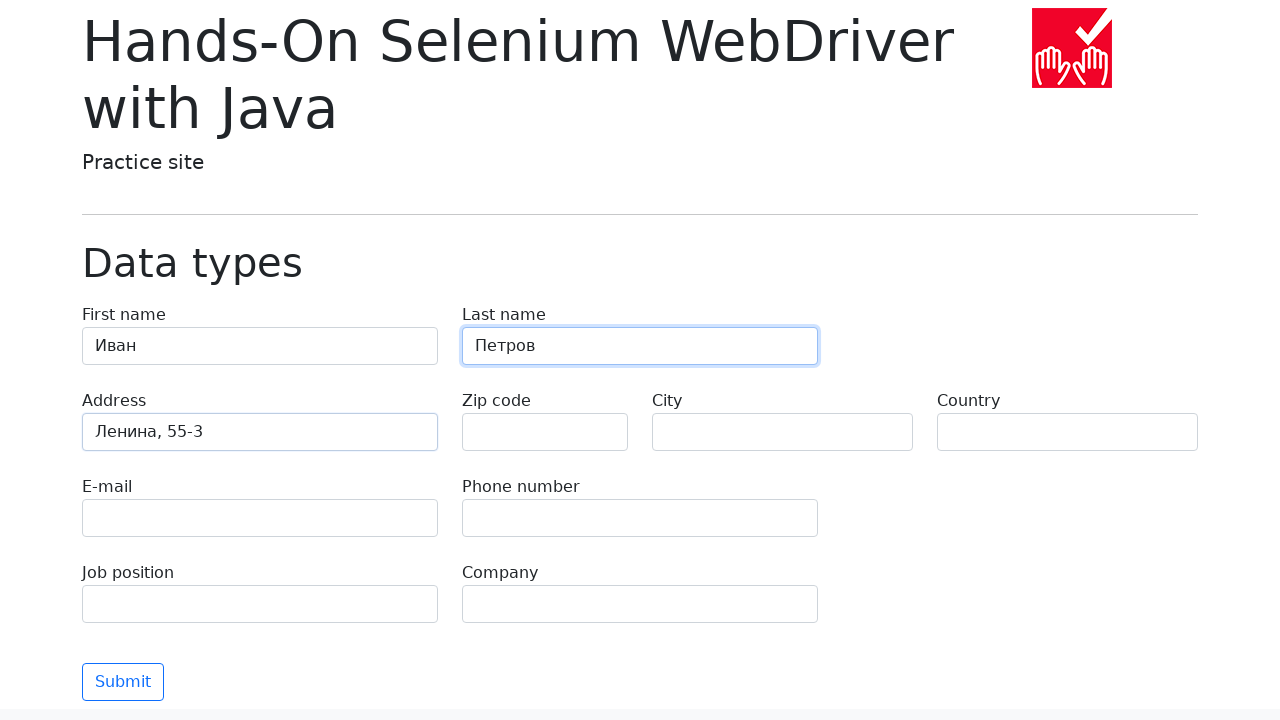

Filled email field with 'test@skypro.com' on [name="e-mail"]
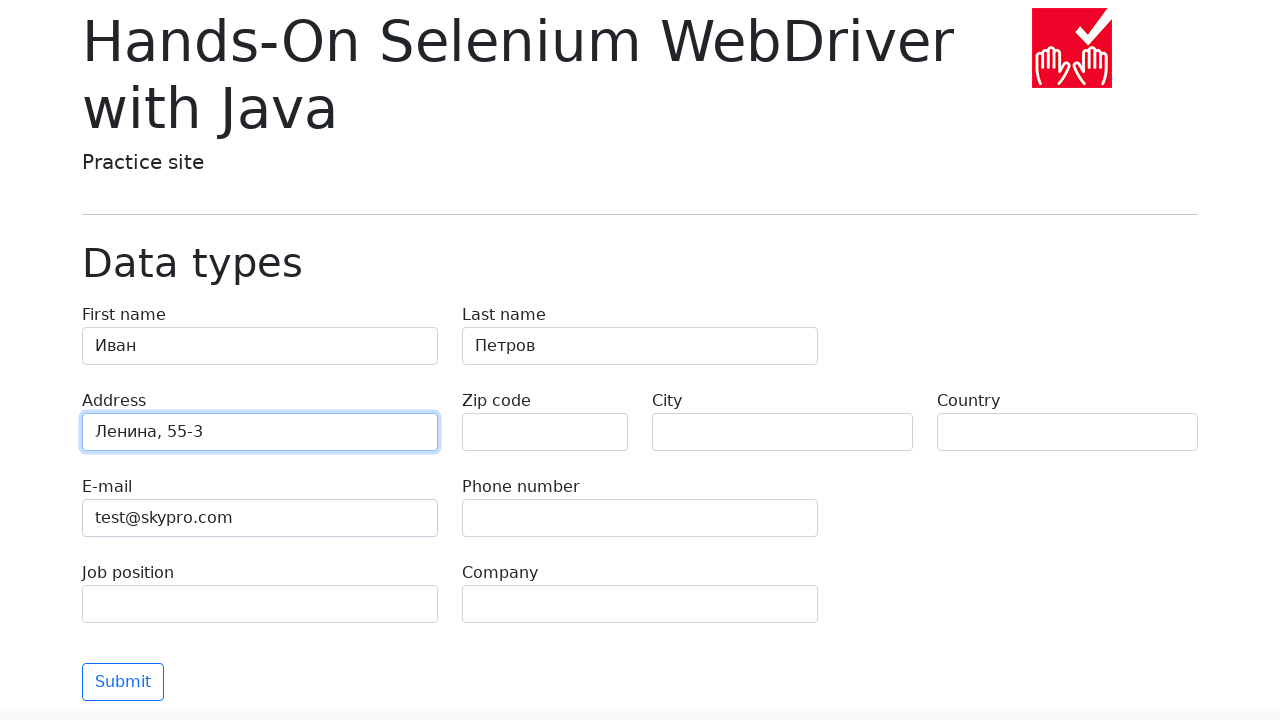

Filled phone field with '+7985899998787' on [name="phone"]
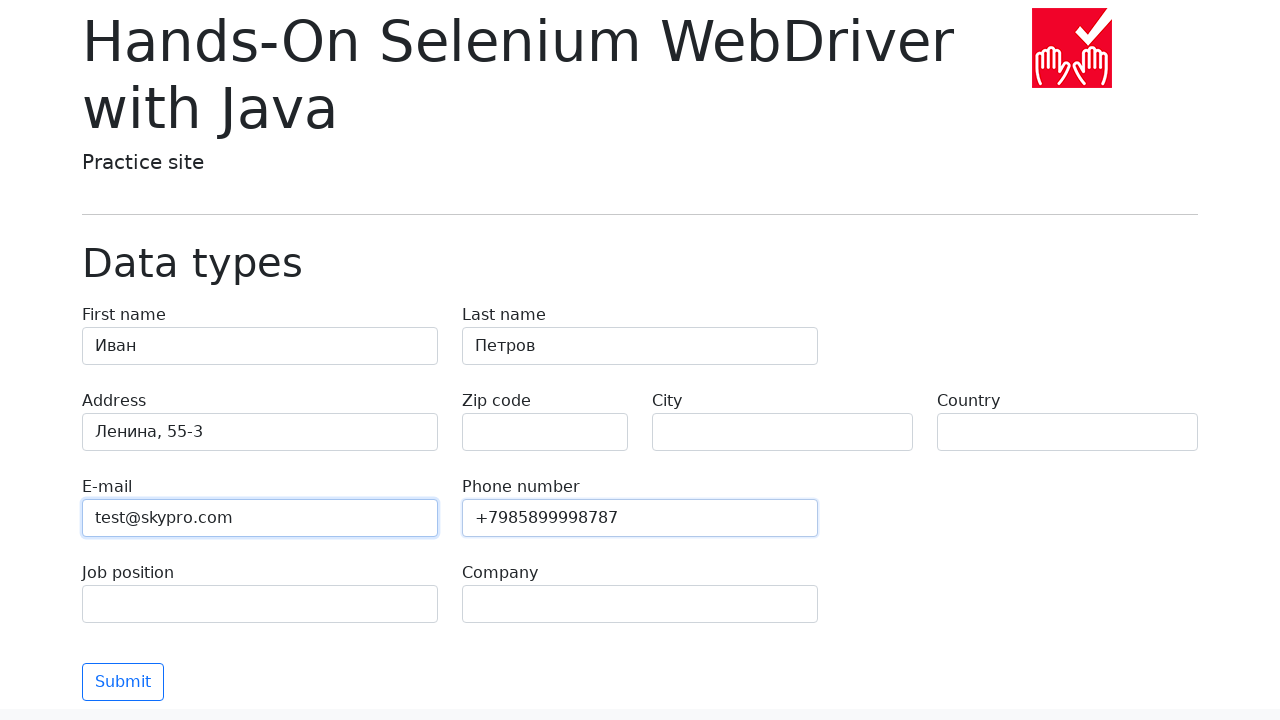

Filled city field with 'Москва' on [name="city"]
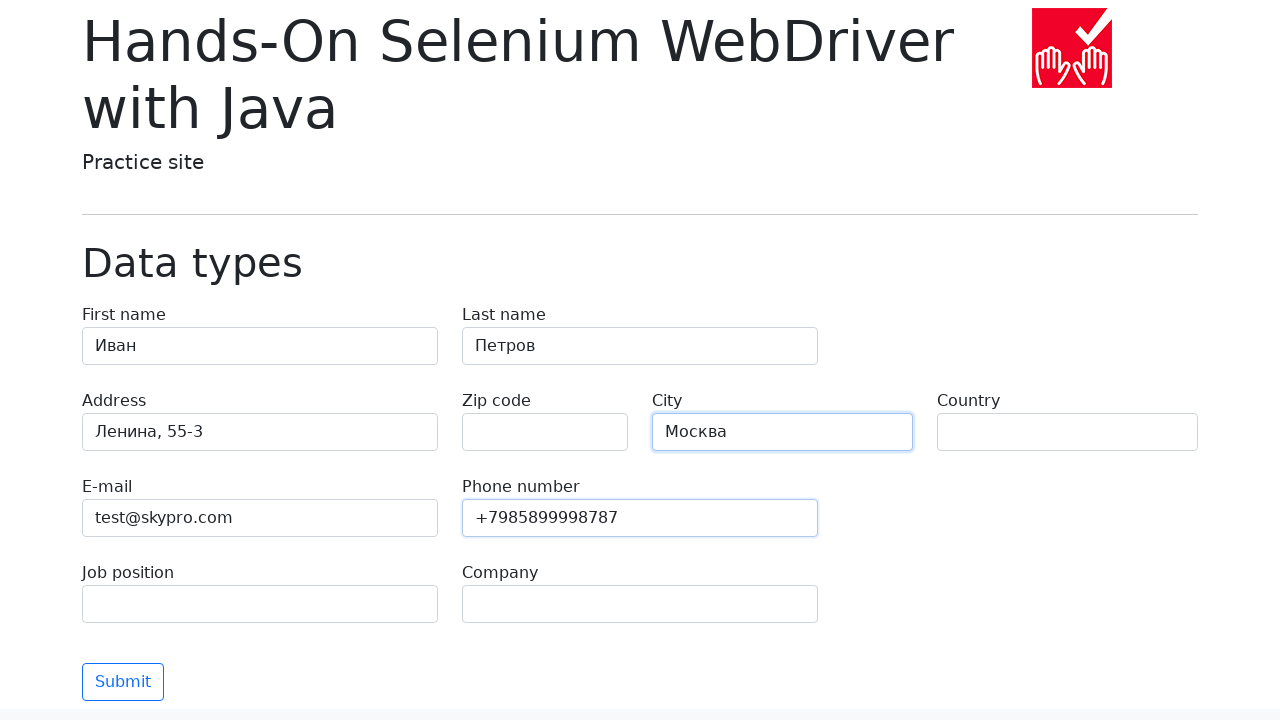

Filled country field with 'Россия' on [name="country"]
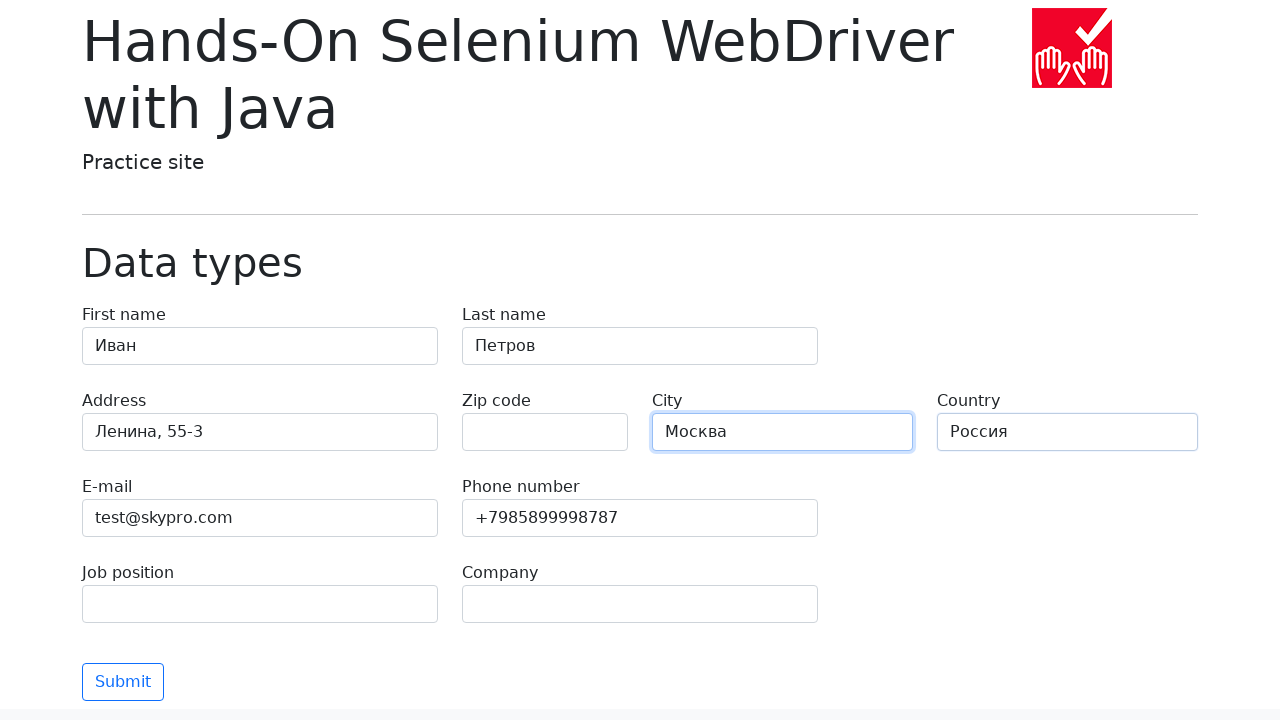

Filled job position field with 'QA' on [name="job-position"]
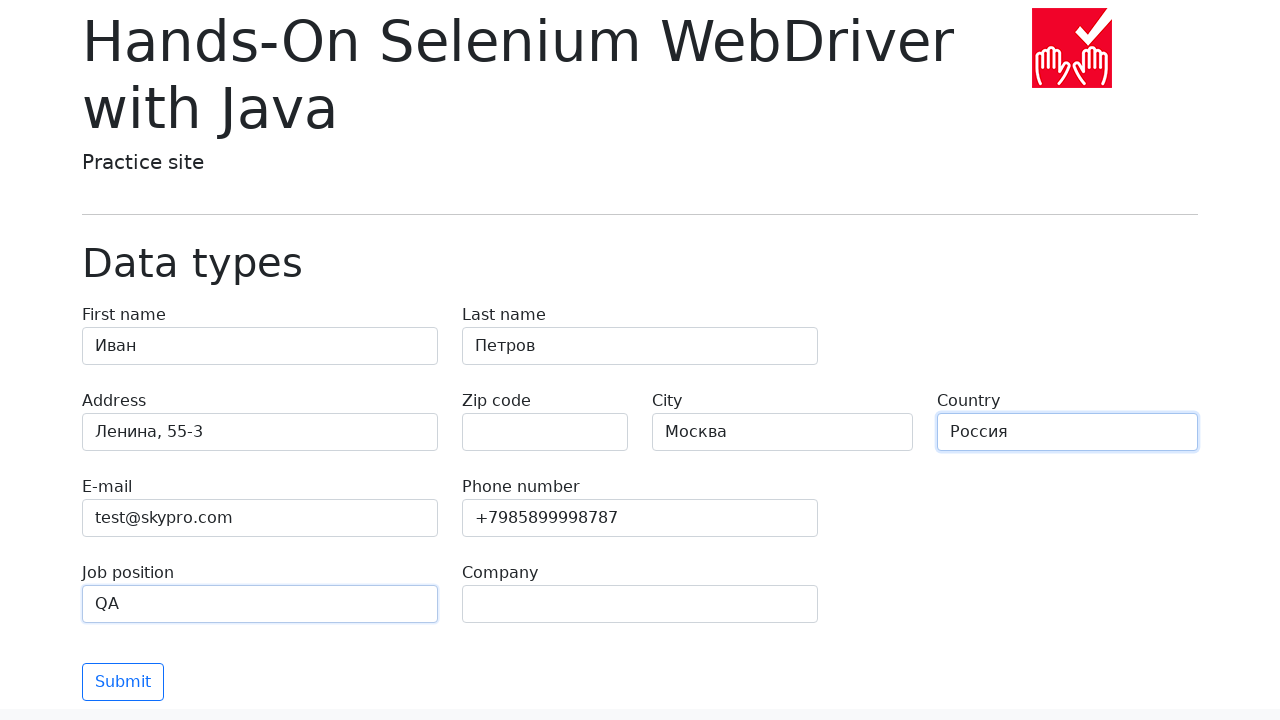

Filled company field with 'SkyPro' on [name="company"]
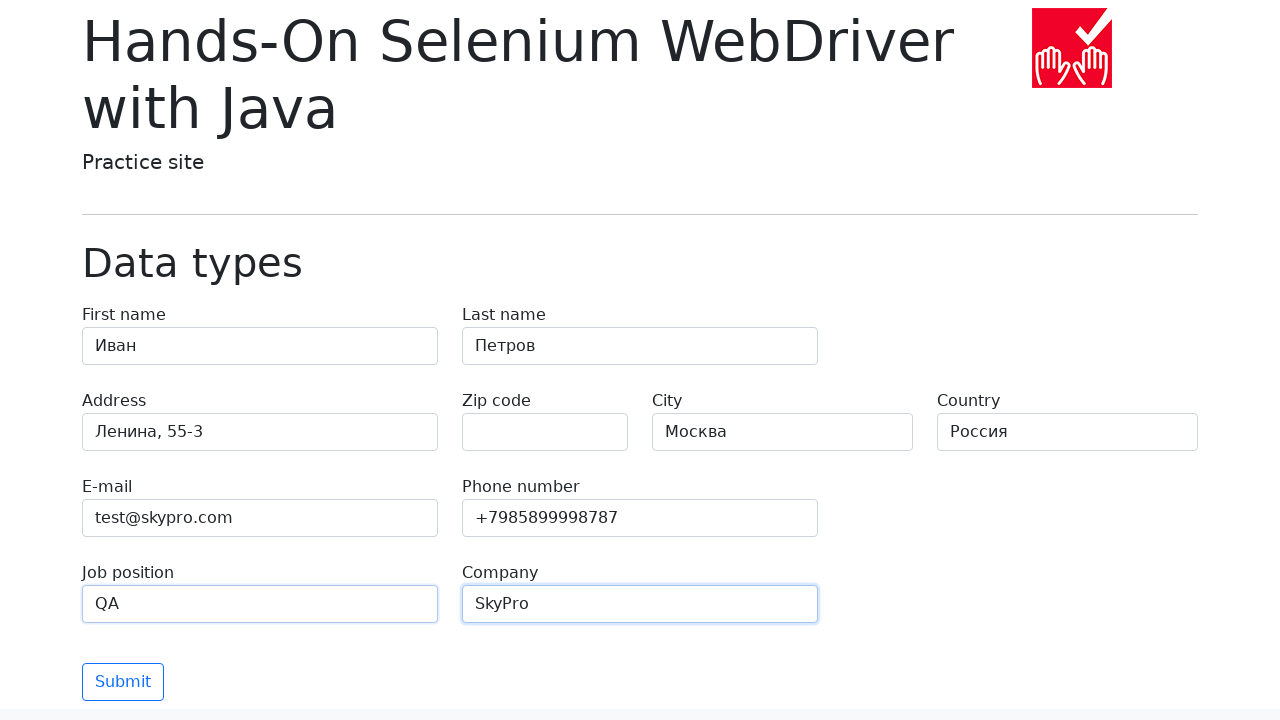

Clicked submit button to submit form at (123, 682) on [type="submit"]
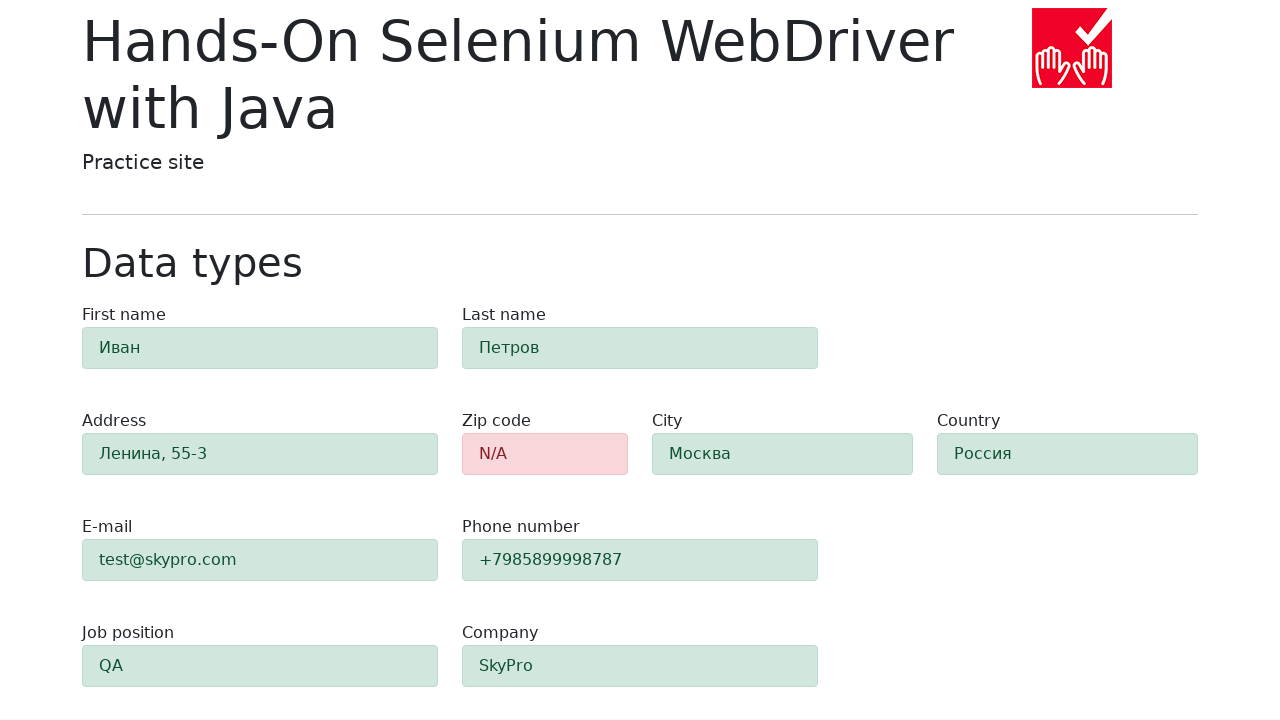

Validation error alert appeared
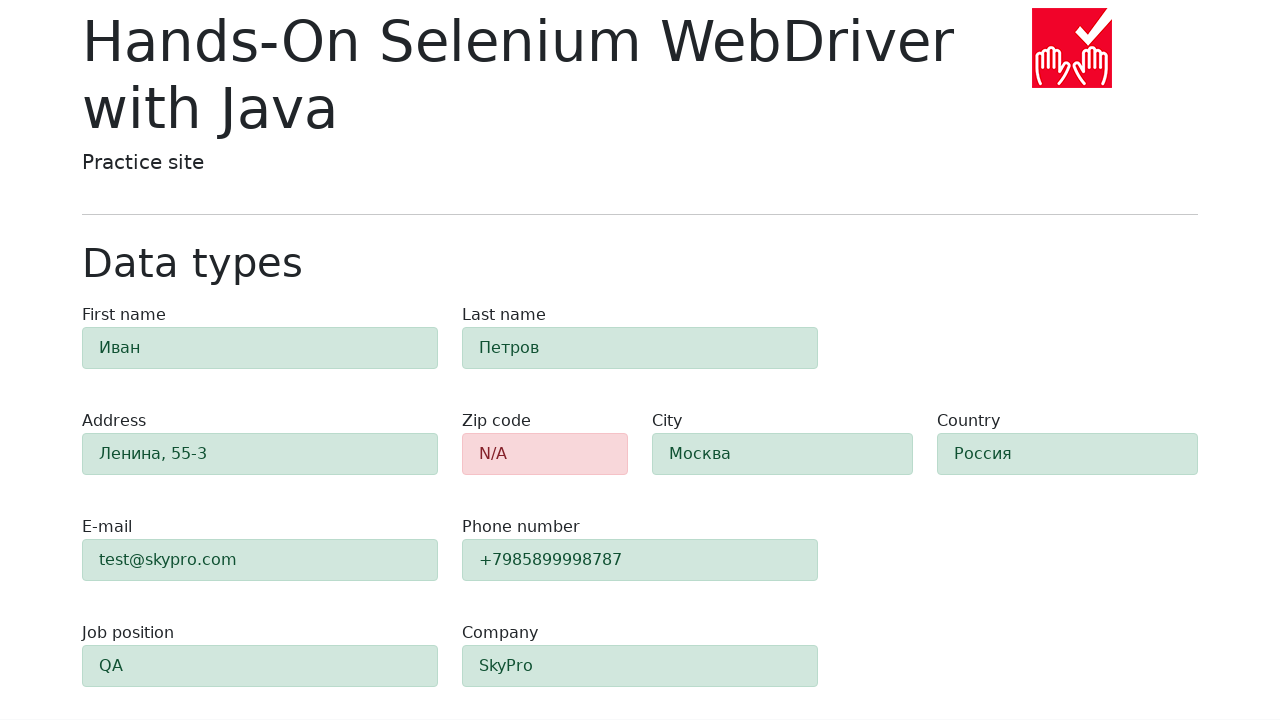

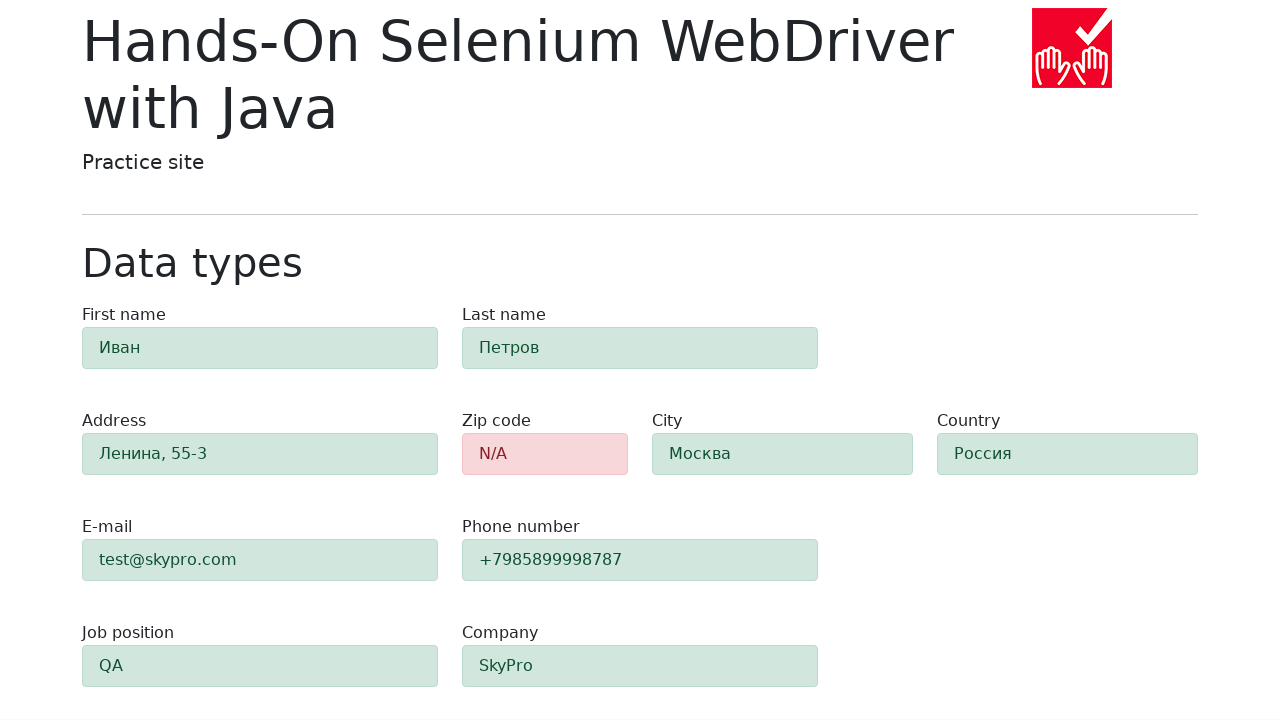